Navigates to a university programme page to extract course information and then navigates to the programme description page to get additional details

Starting URL: https://informatica-lm.cdl.unimi.it/en/programme

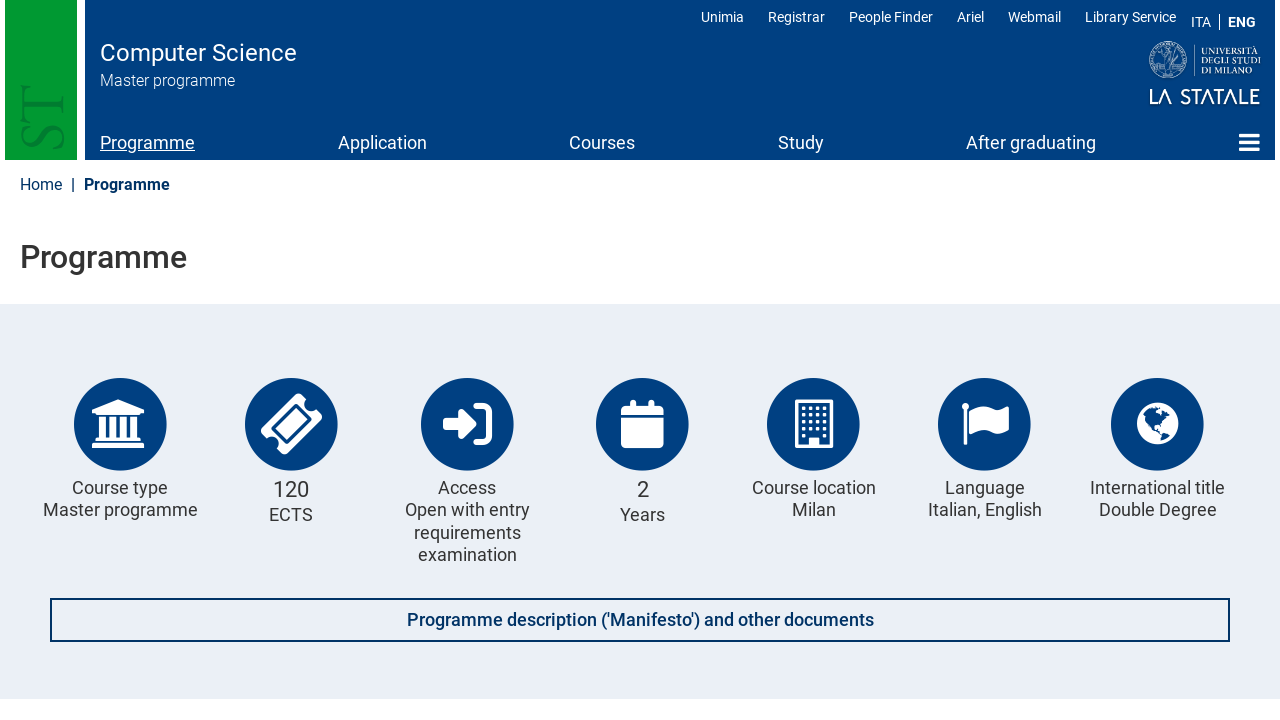

Waited for course name element and located it
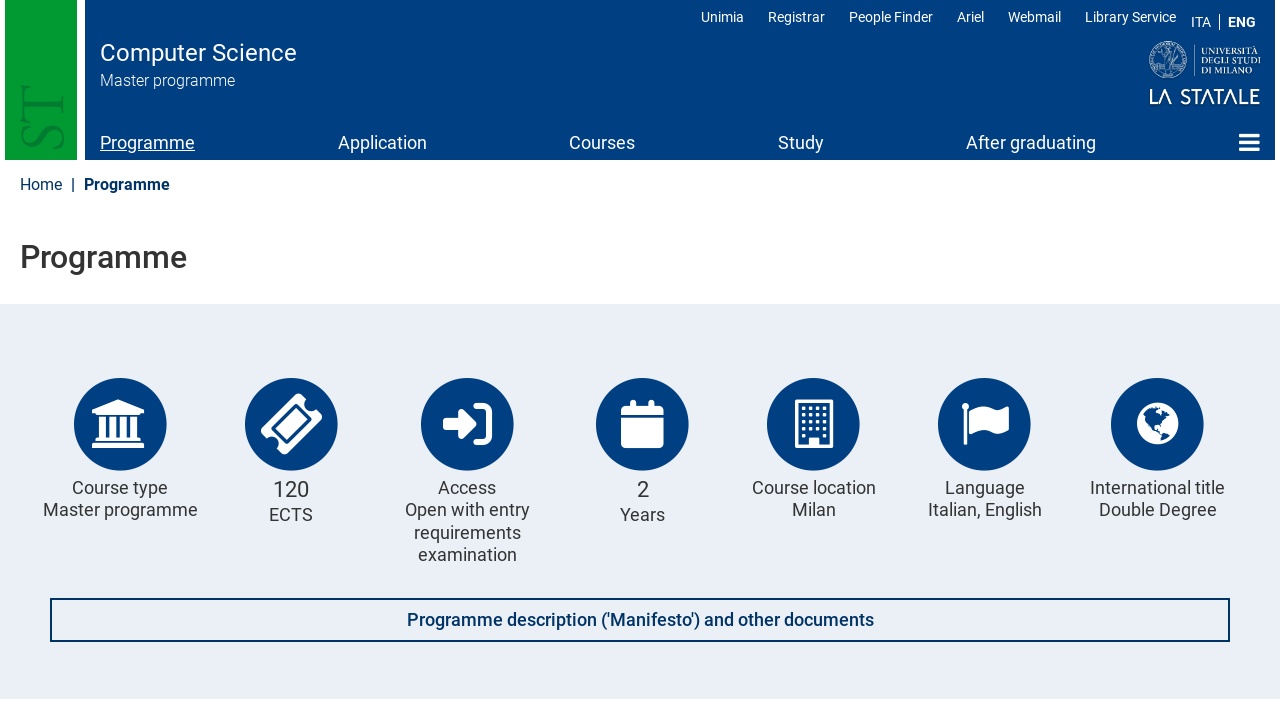

Waited for course duration element and located it
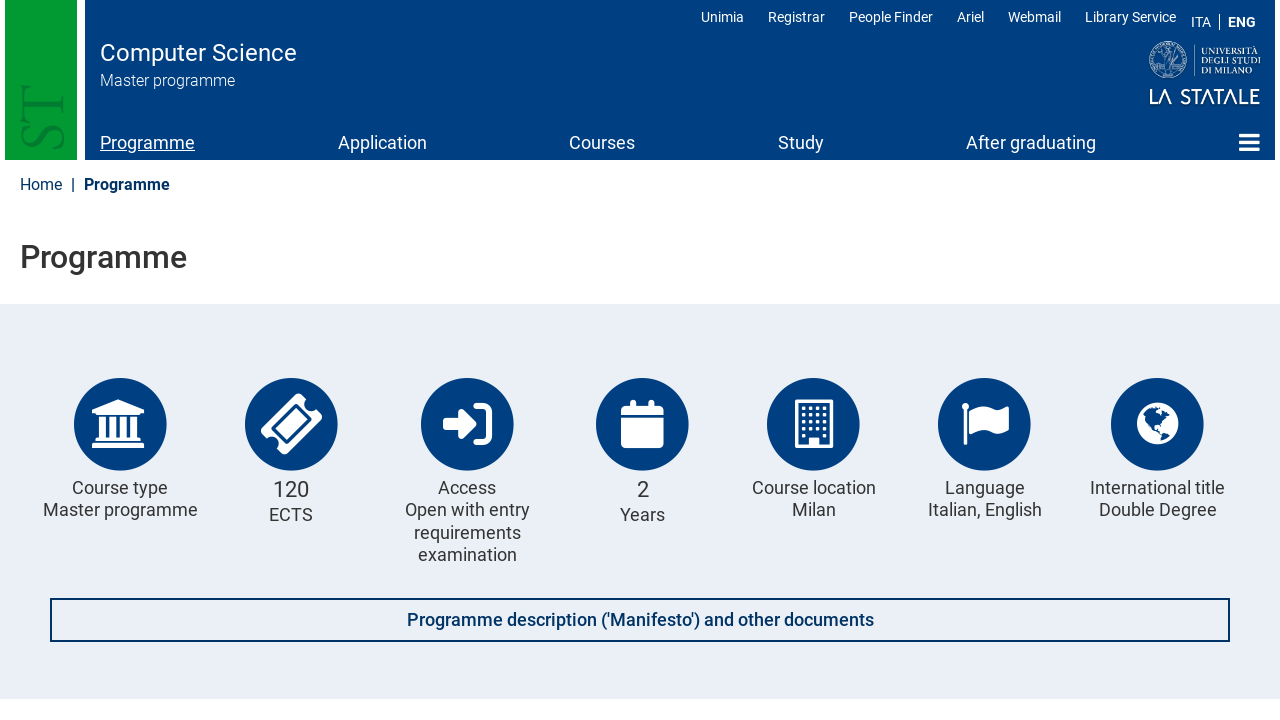

Waited for course language element and located it
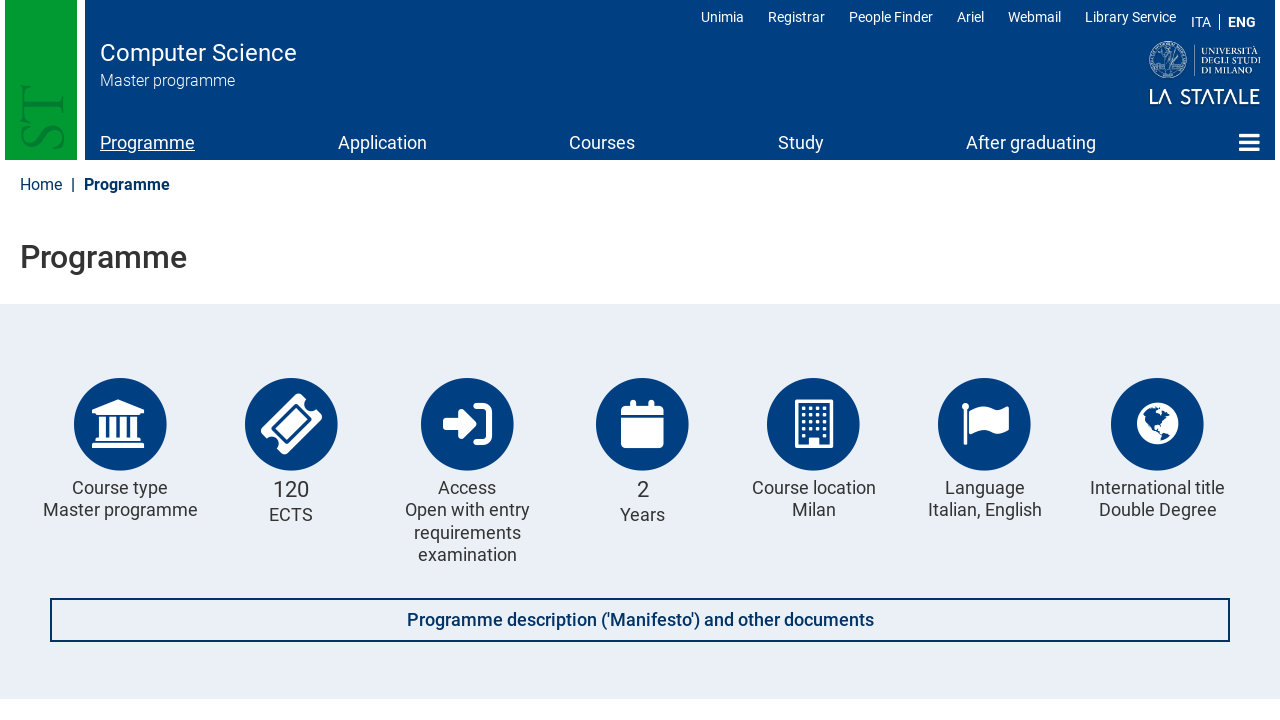

Waited for course location element and located it
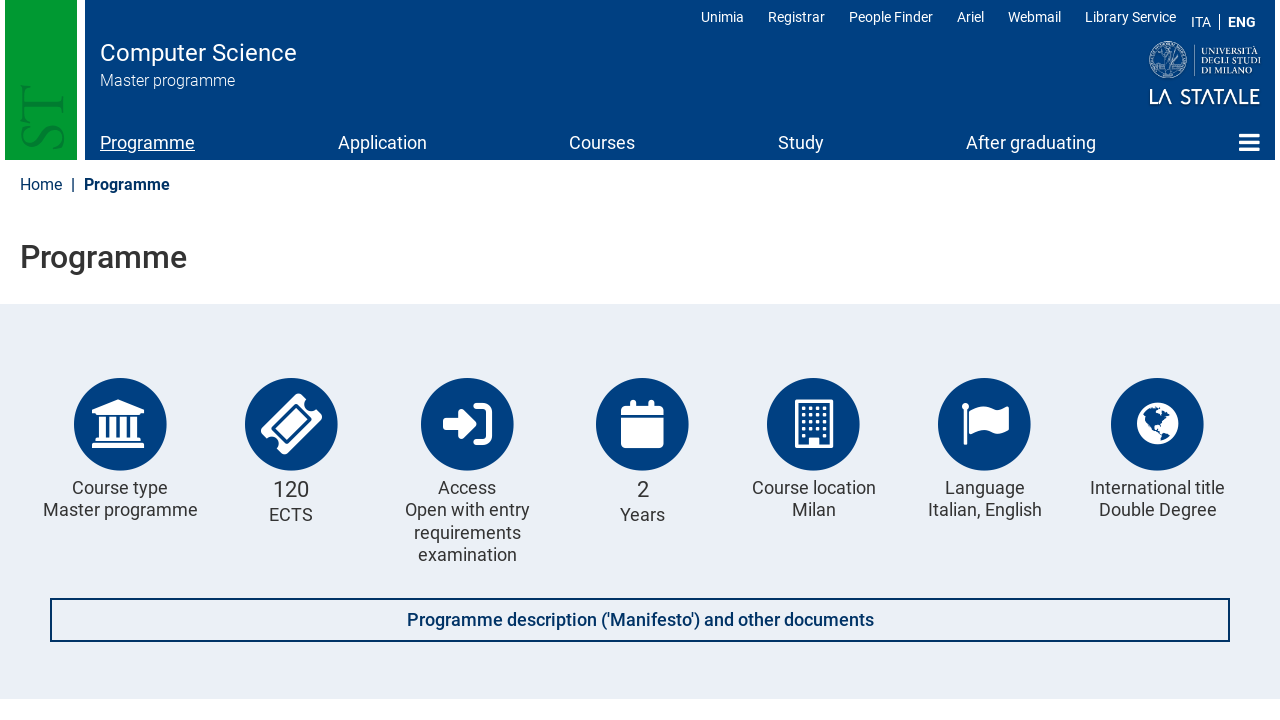

Waited for course type element and located it
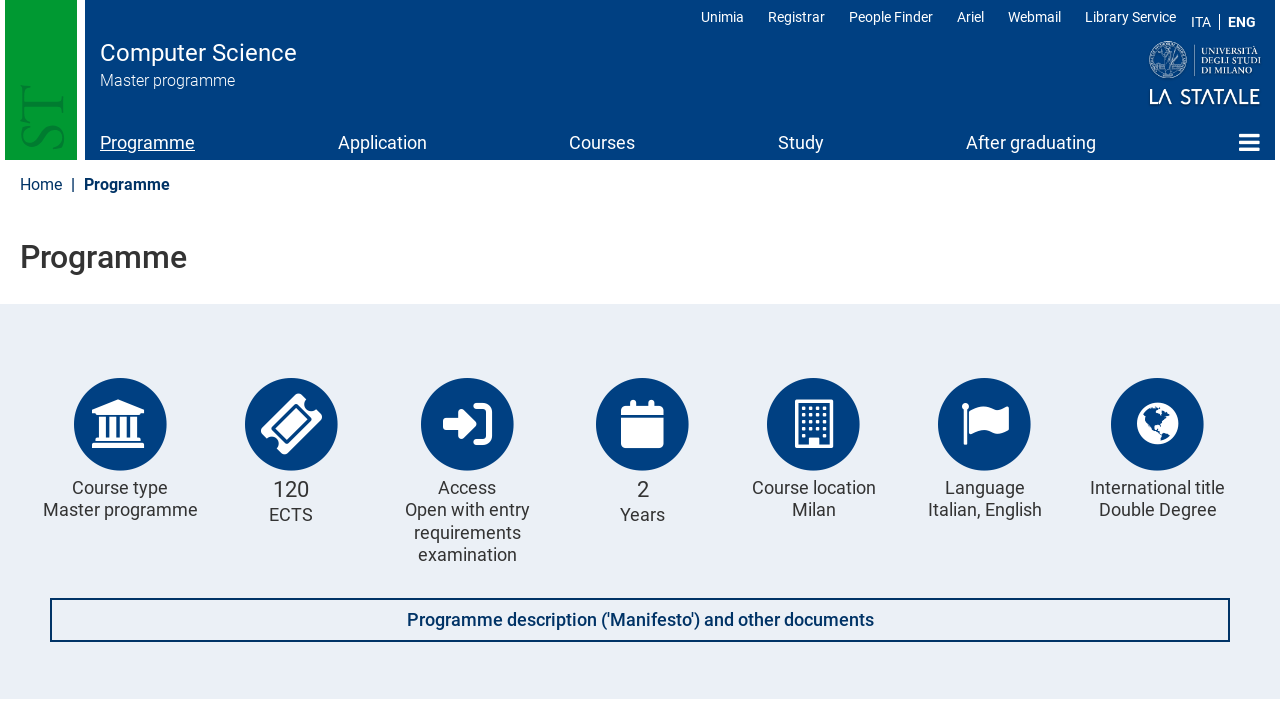

Waited for course title element and located it
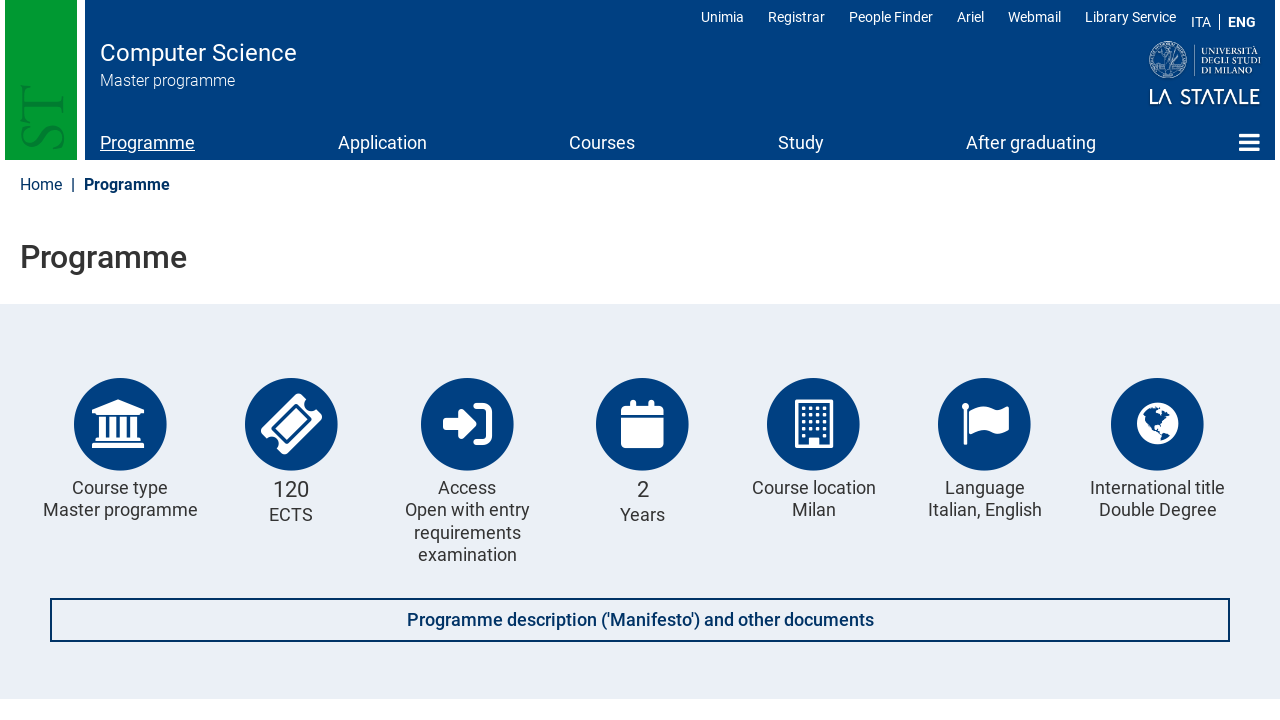

Waited for credits element and located it
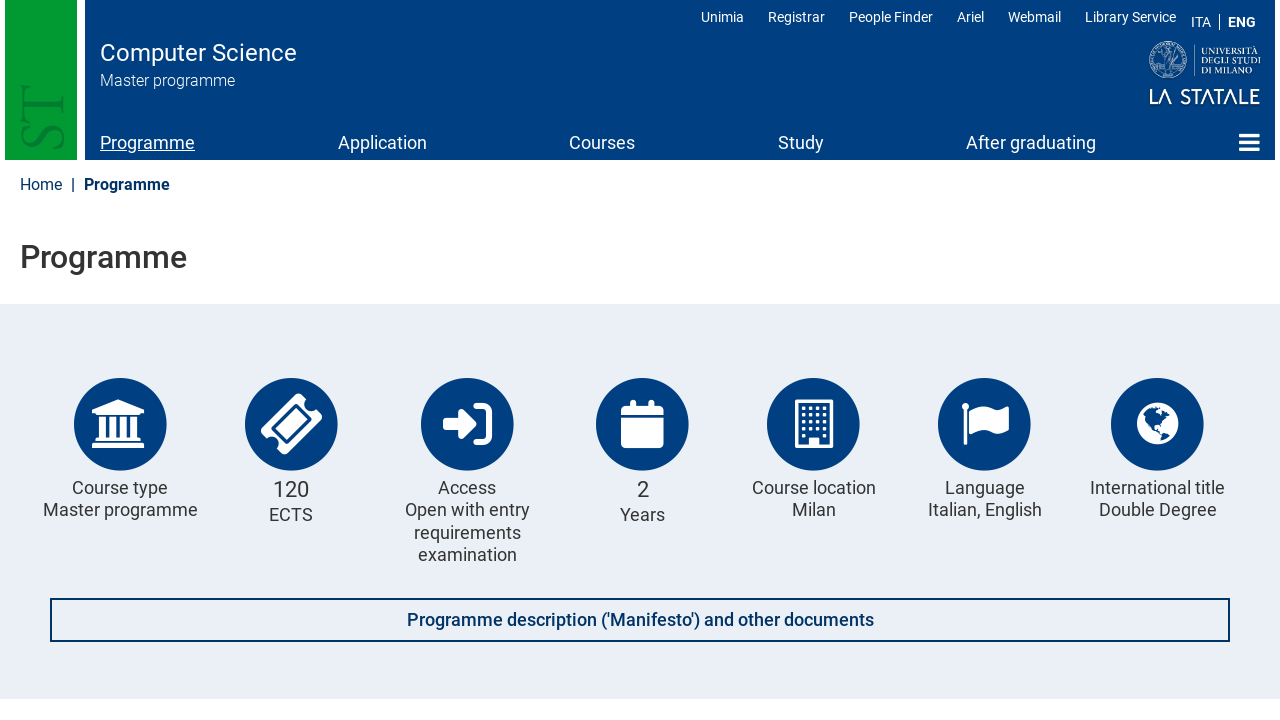

Waited for course access element and located it
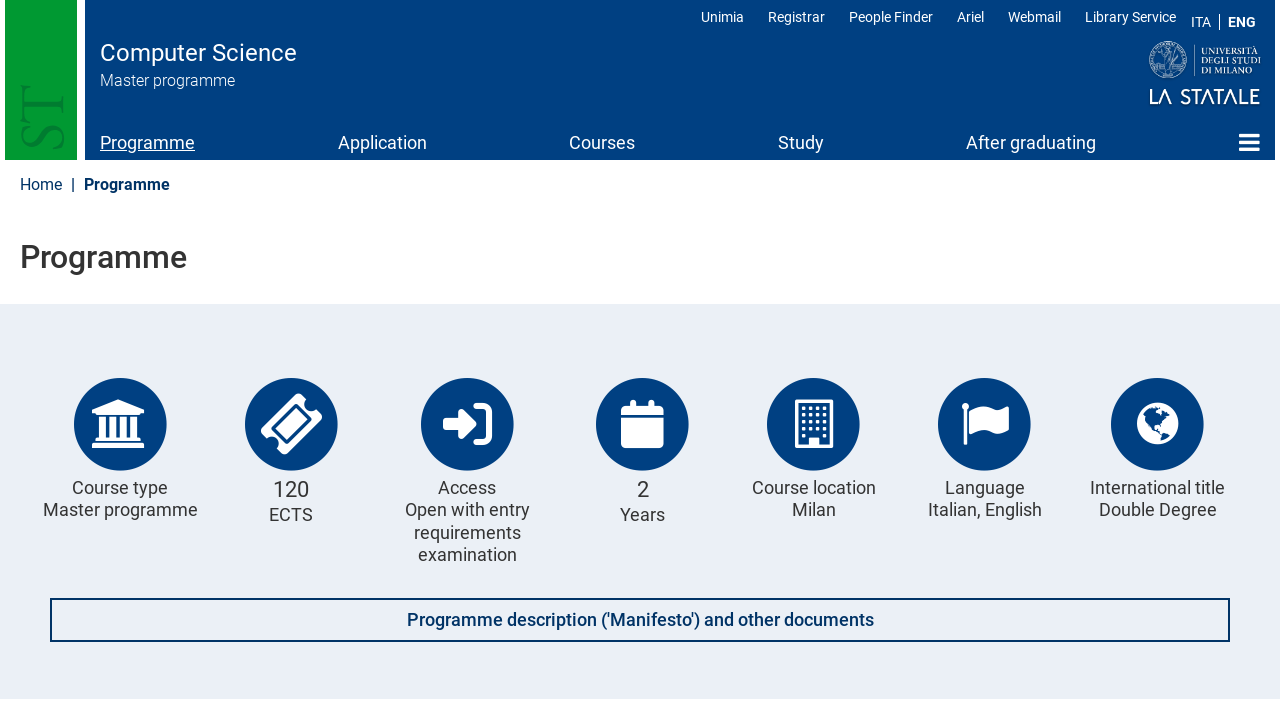

Waited for university address element and located it
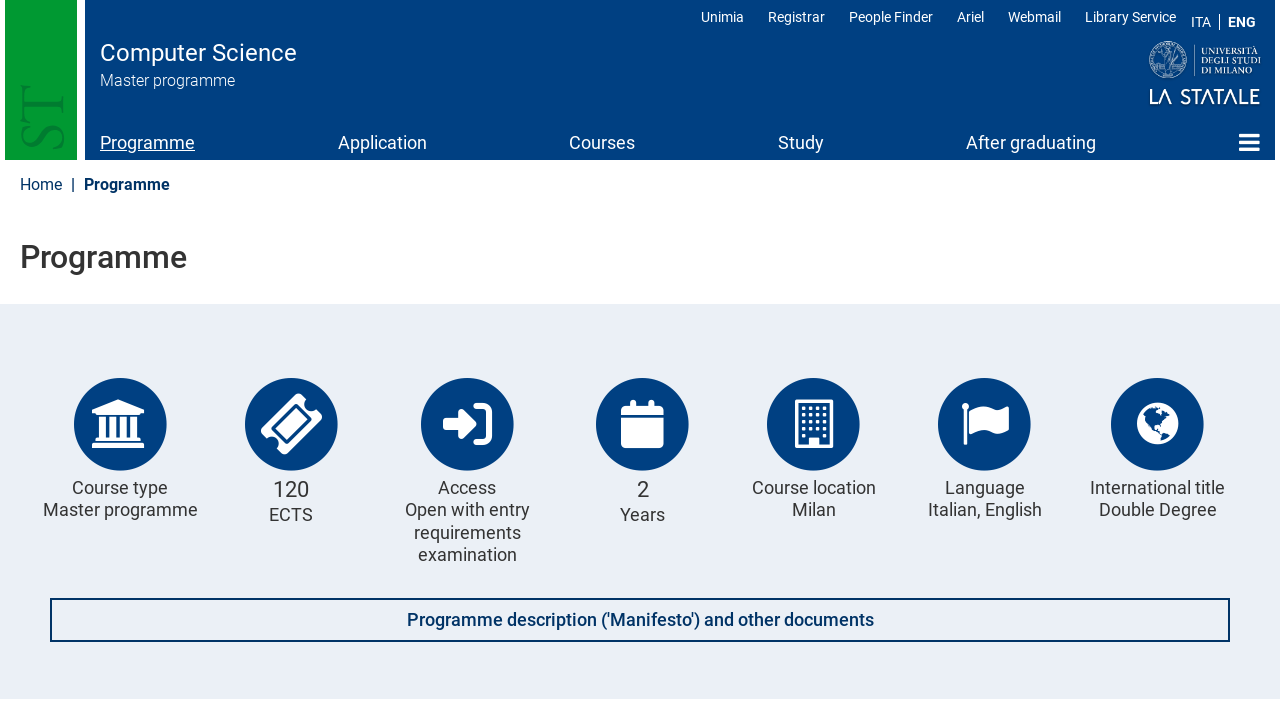

Navigated to programme description and other documents page
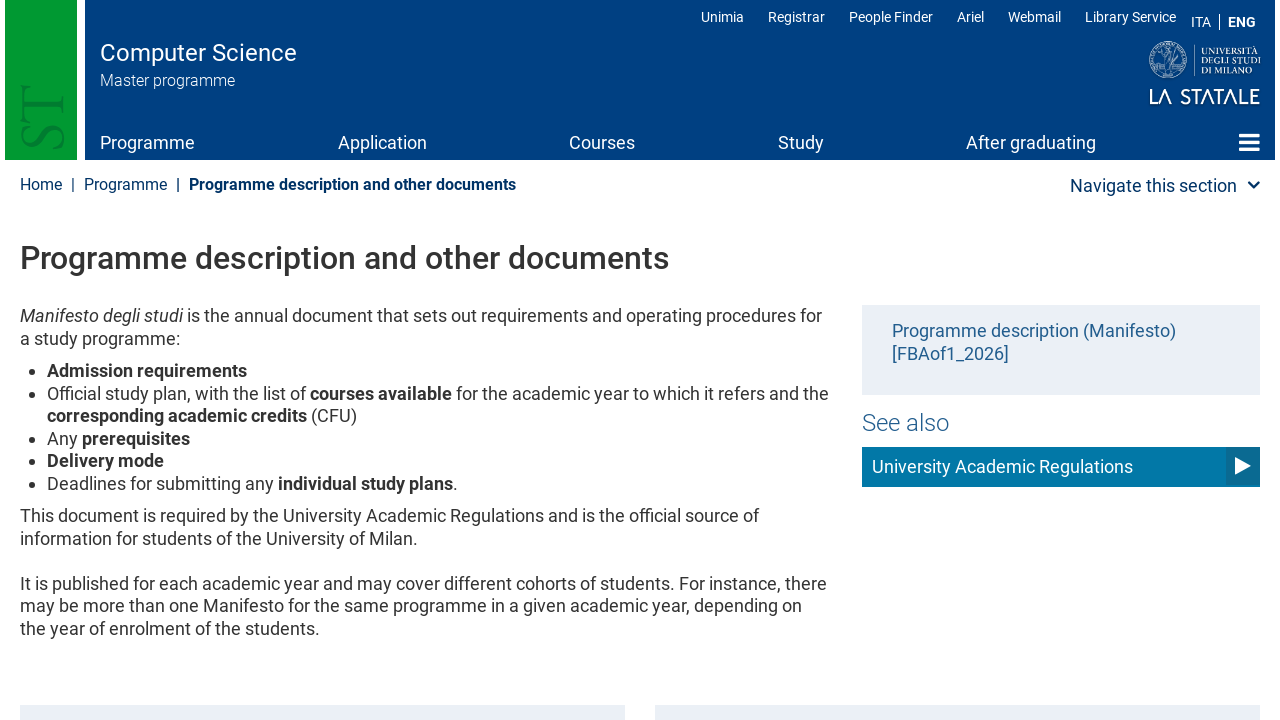

Waited for programme description element and located it
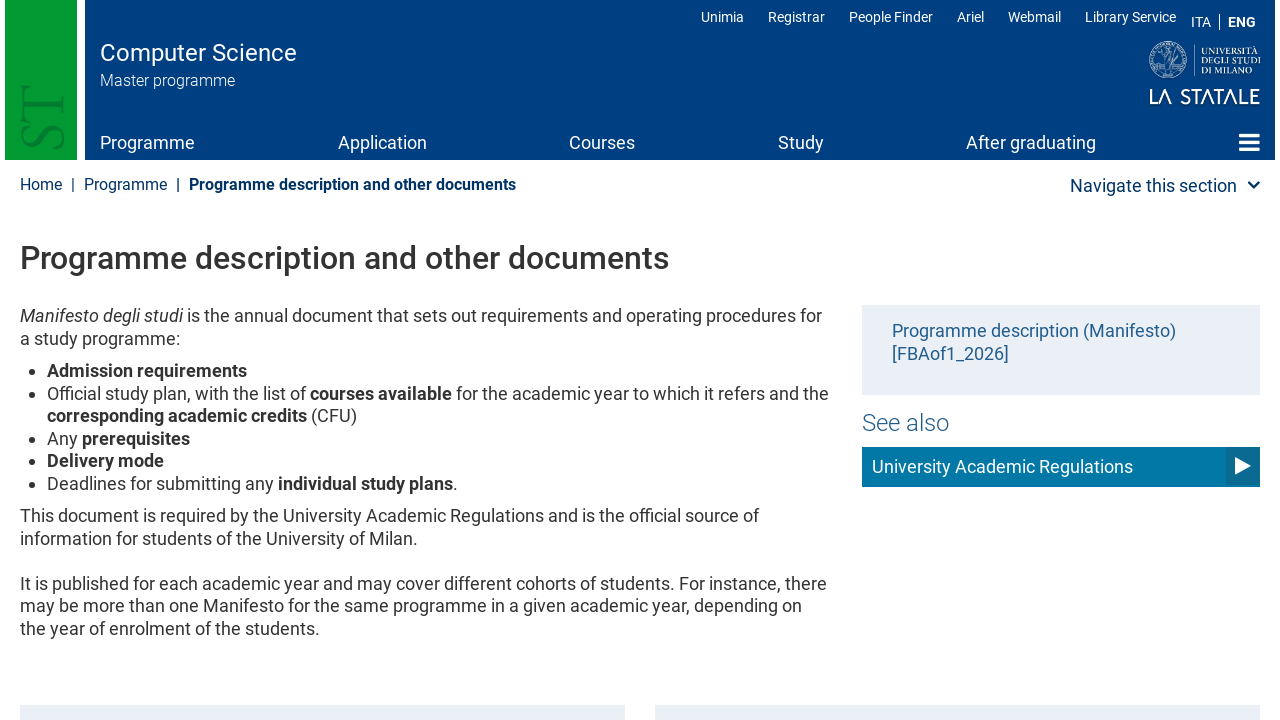

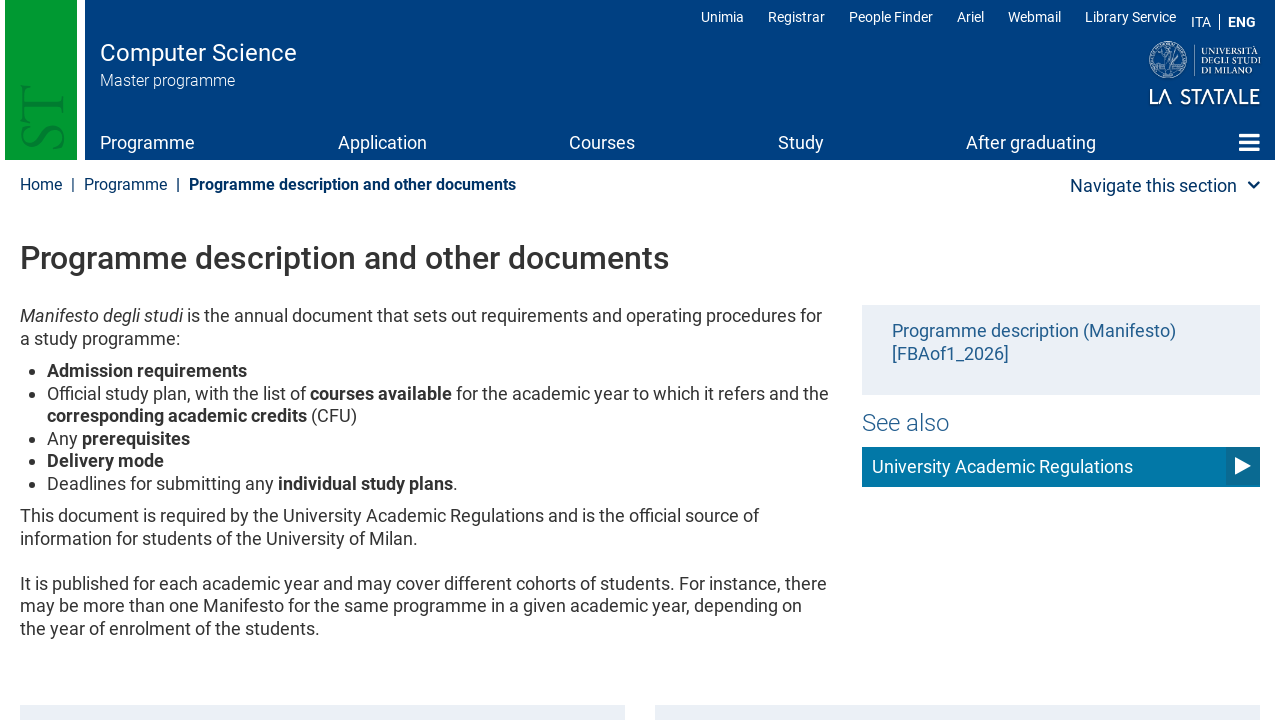